Opens the shopping basket/cart page from the main page by clicking on the cart icon

Starting URL: https://www.21vek.by/

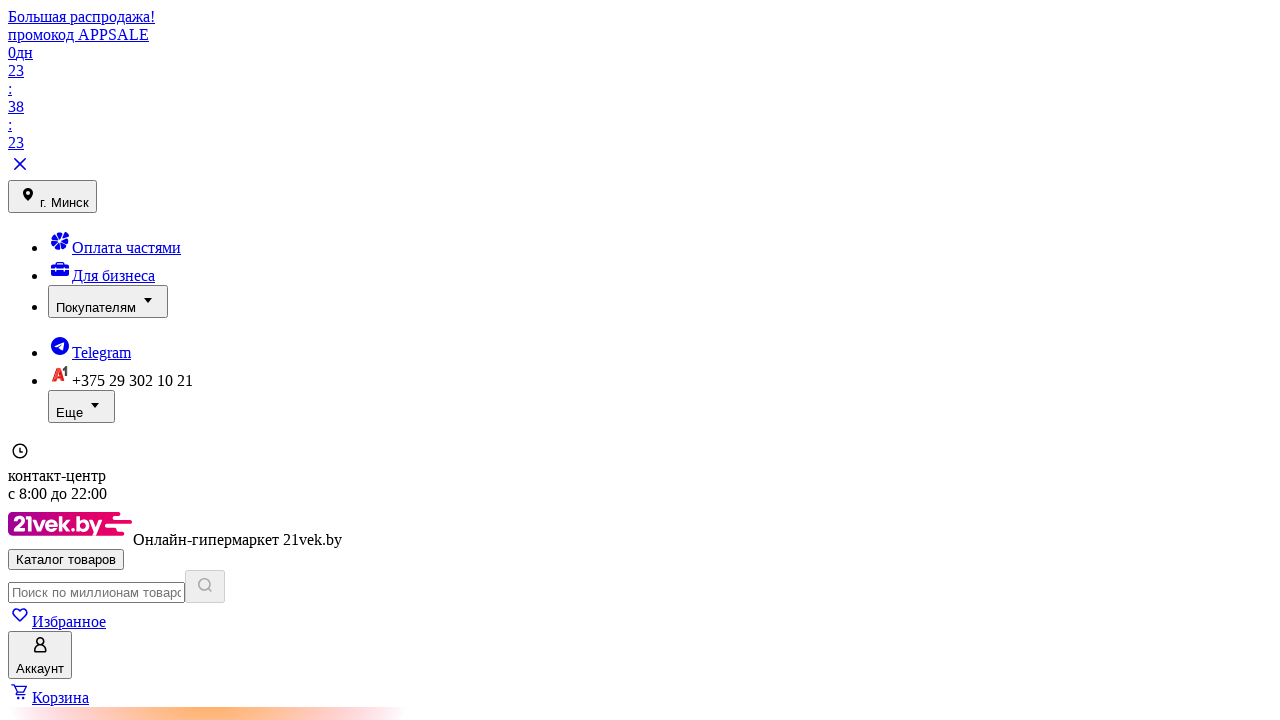

Clicked on the cart icon in the header at (20, 691) on a.headerCartBox
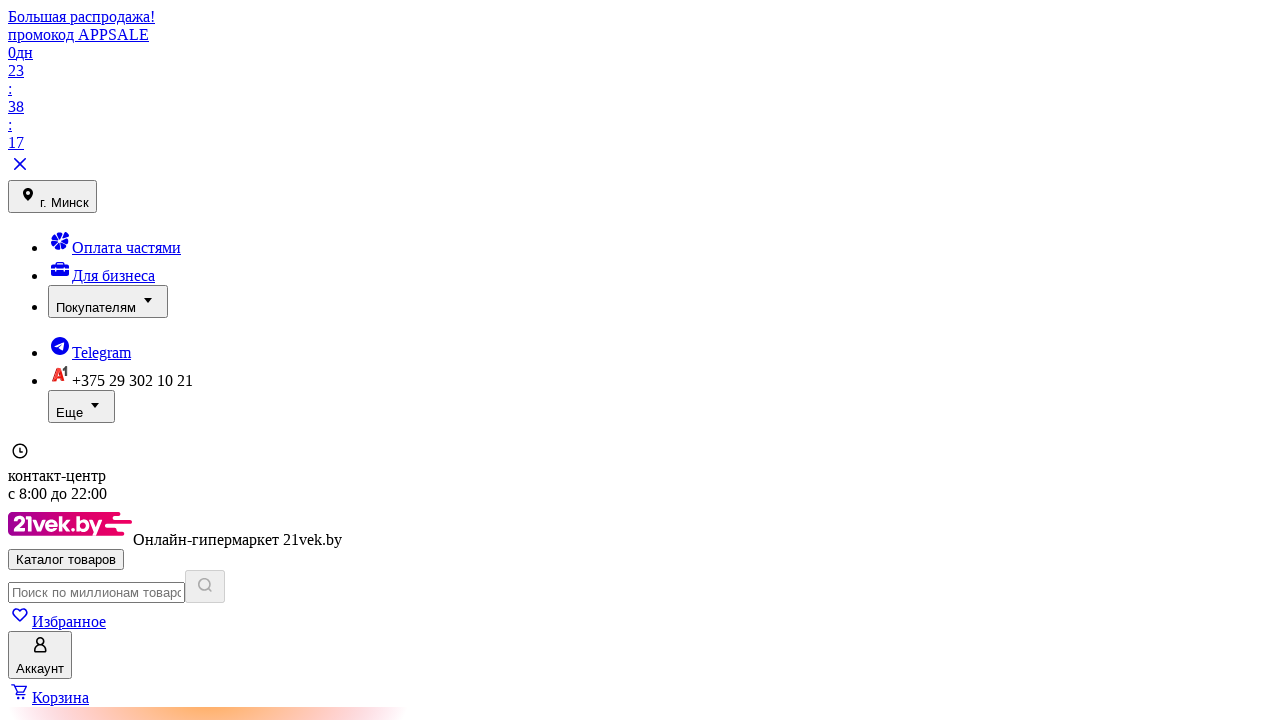

Shopping basket page loaded with networkidle state
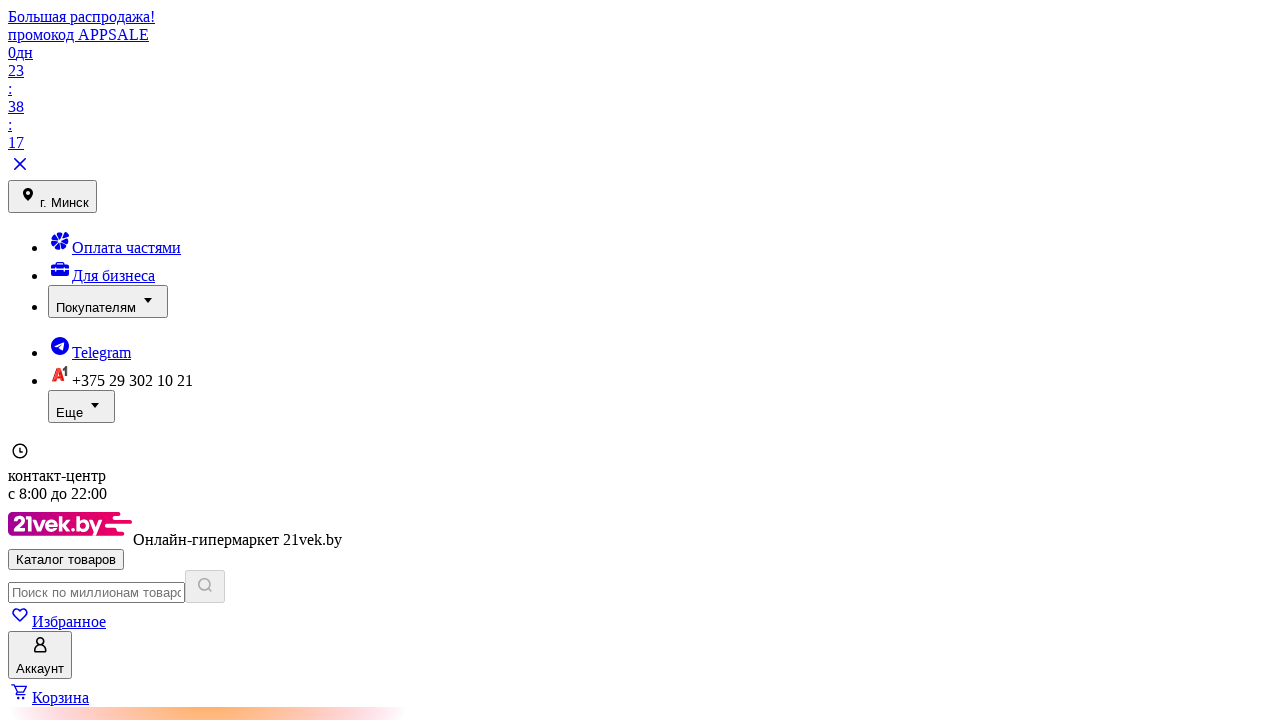

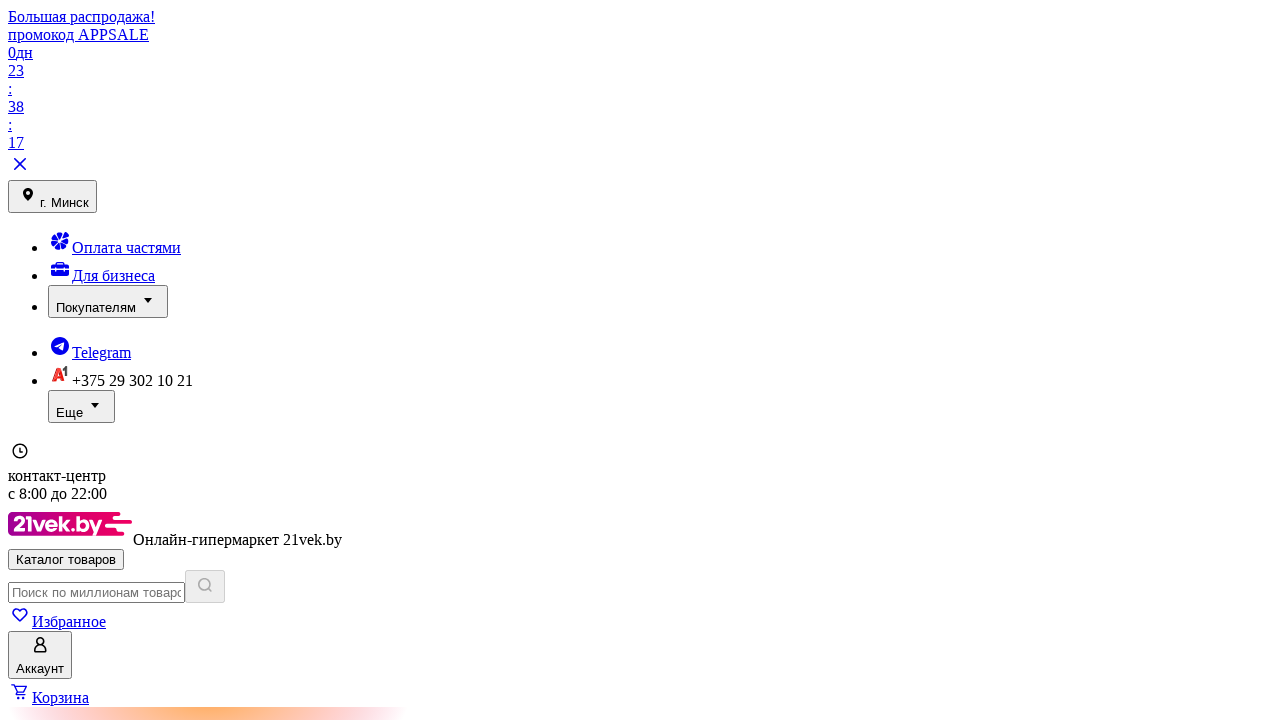